Tests the add/remove elements functionality by clicking the "Add Element" button 5 times and verifying that 5 "Delete" buttons are created.

Starting URL: http://the-internet.herokuapp.com/add_remove_elements/

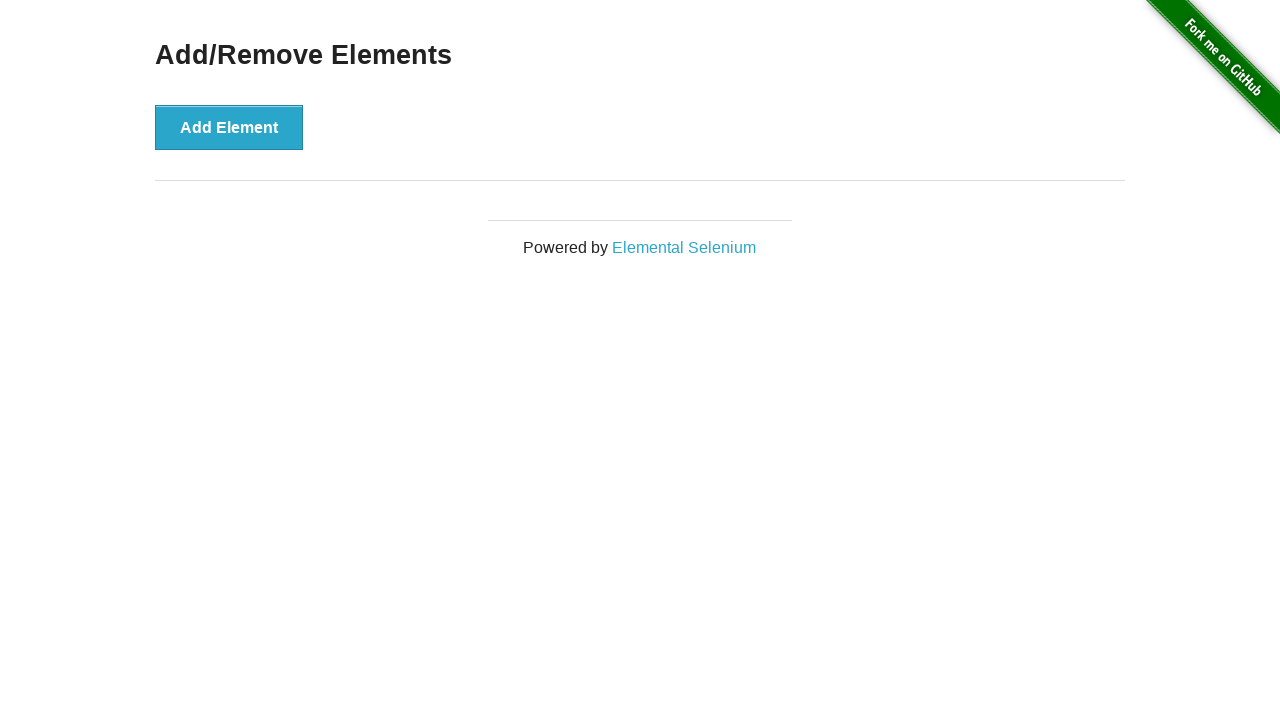

Clicked 'Add Element' button at (229, 127) on button[onclick='addElement()']
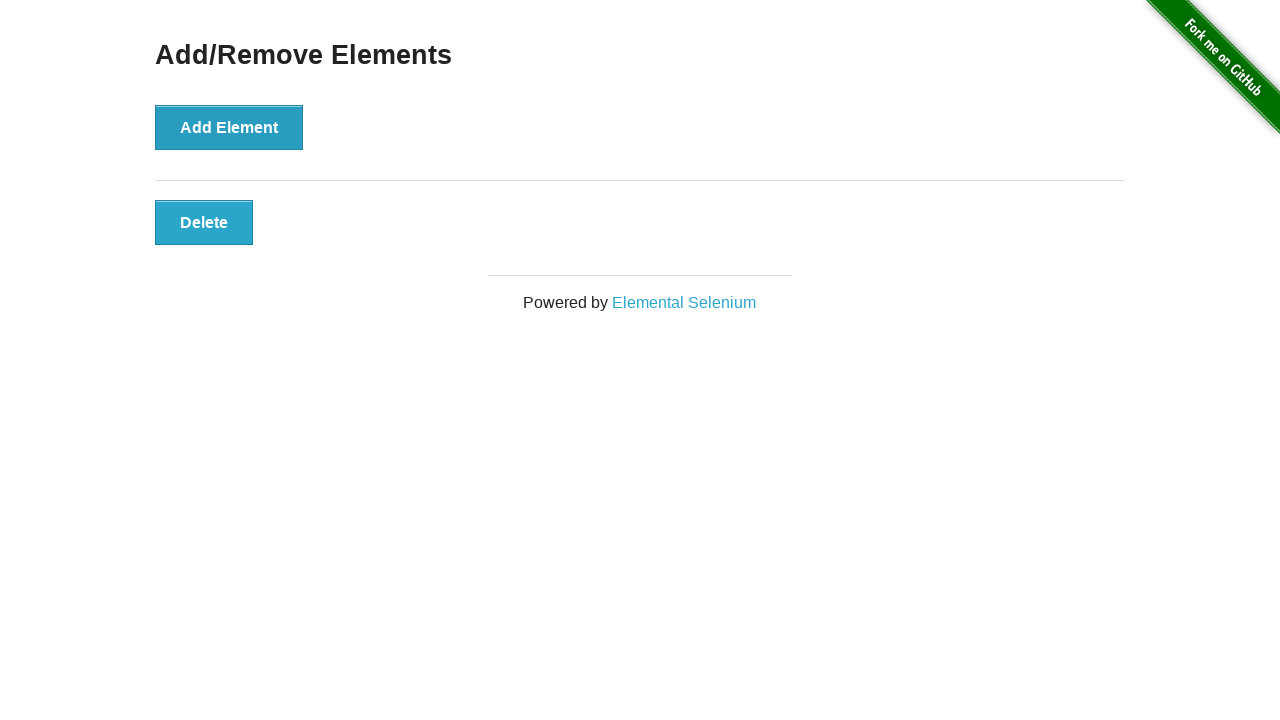

Clicked 'Add Element' button at (229, 127) on button[onclick='addElement()']
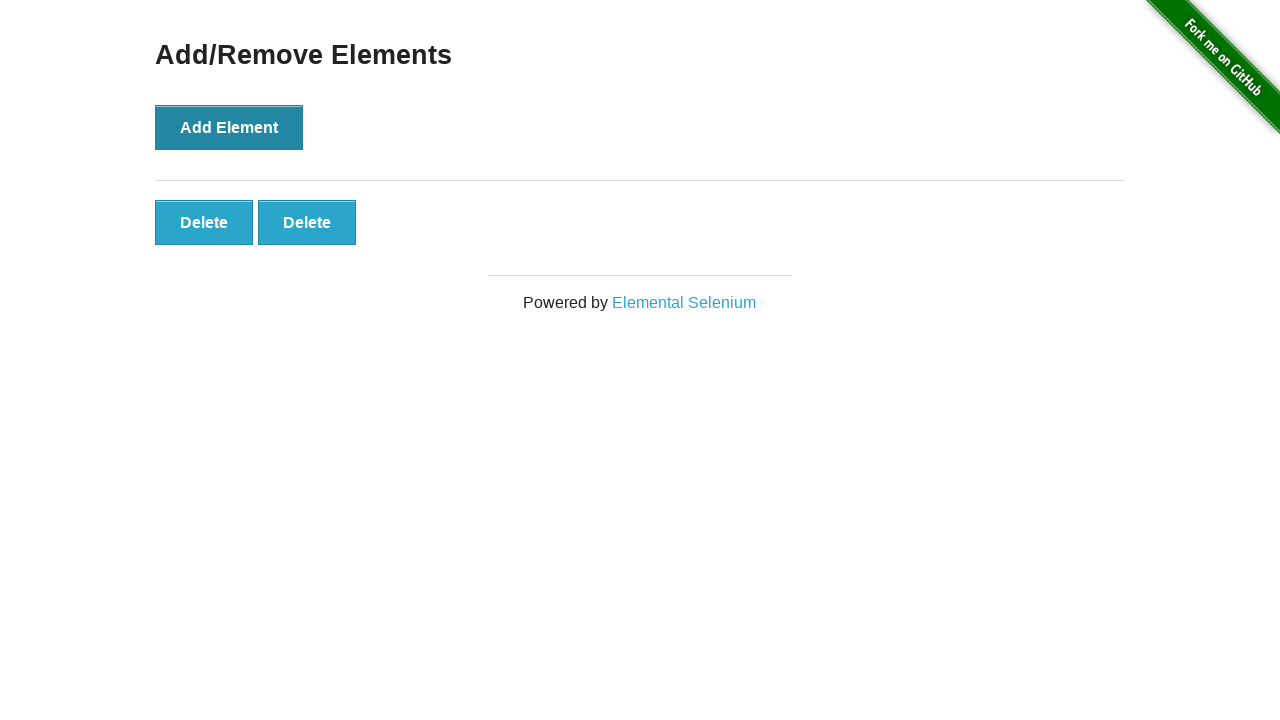

Clicked 'Add Element' button at (229, 127) on button[onclick='addElement()']
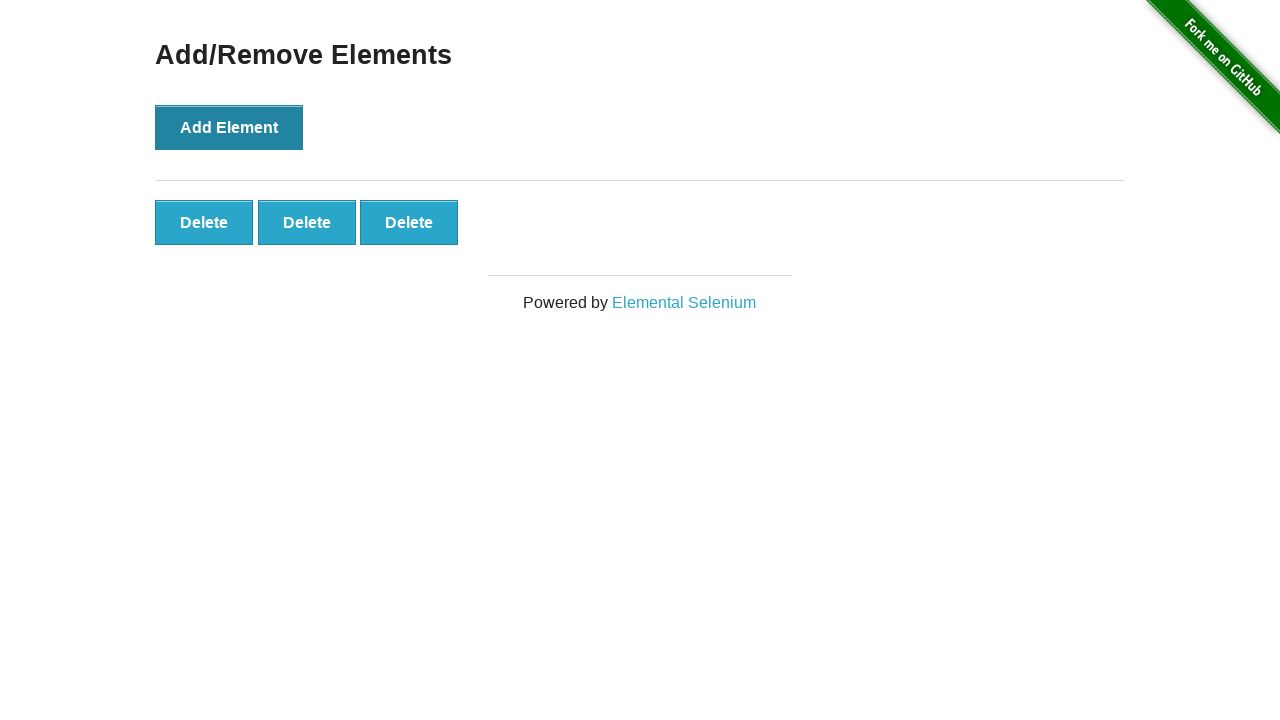

Clicked 'Add Element' button at (229, 127) on button[onclick='addElement()']
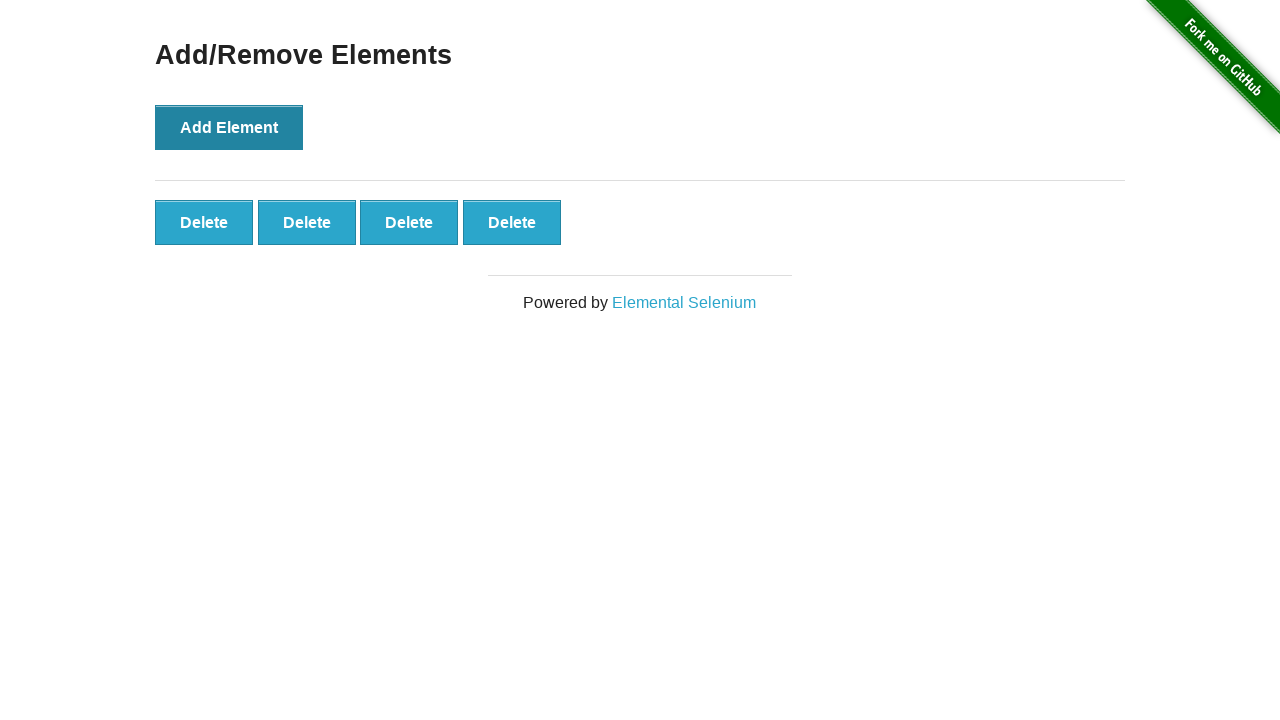

Clicked 'Add Element' button at (229, 127) on button[onclick='addElement()']
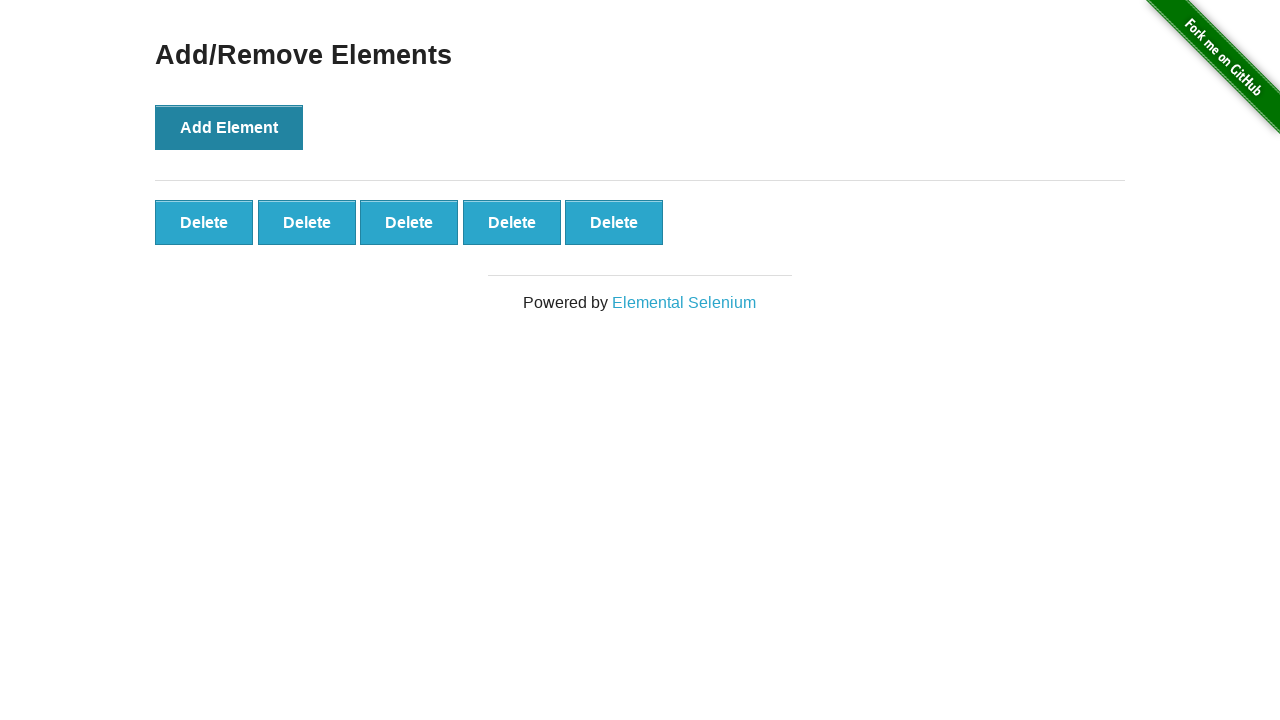

Delete buttons are now visible
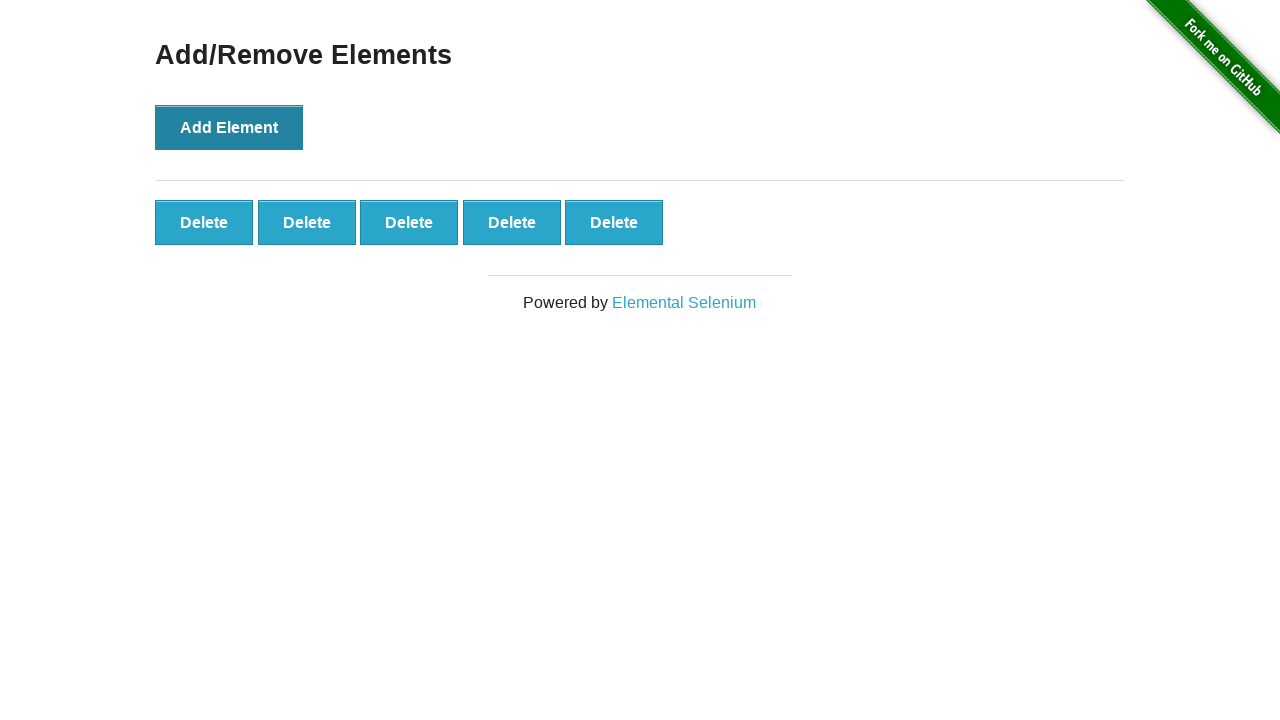

Verified that 5 delete buttons were created
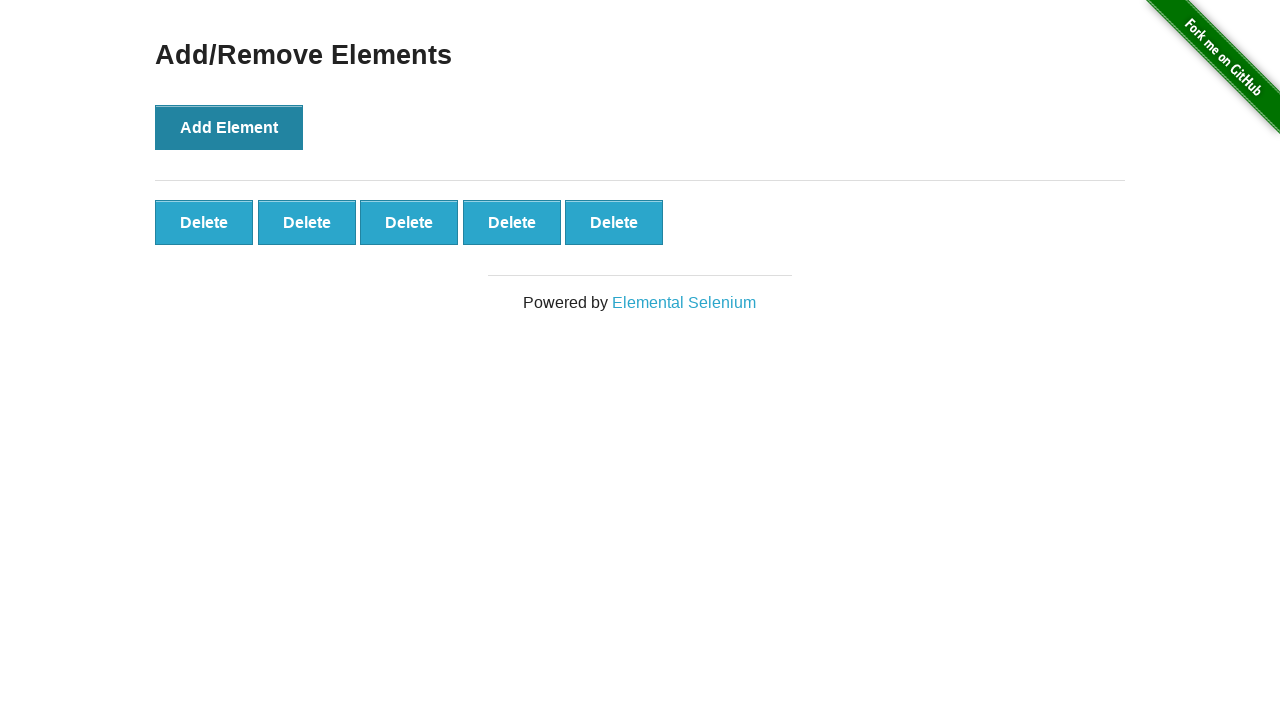

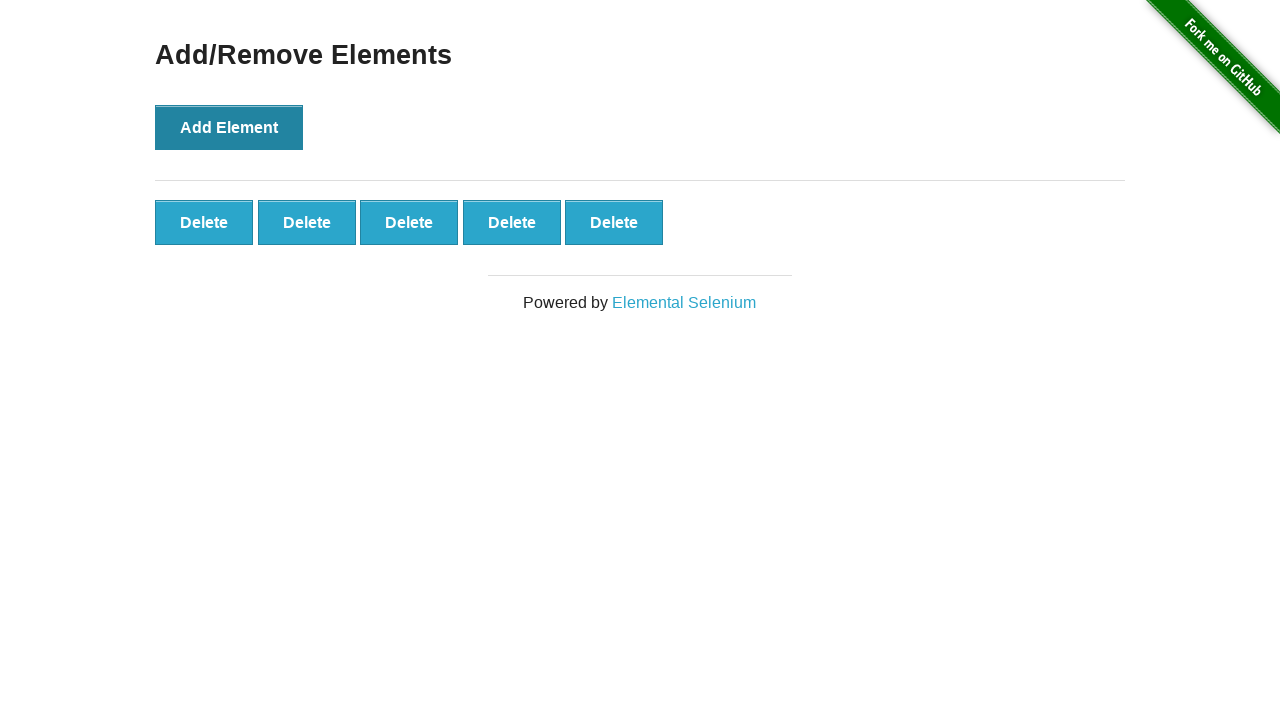